Verifies that the login button on the NextBase CRM login page has the expected text value

Starting URL: https://login1.nextbasecrm.com/

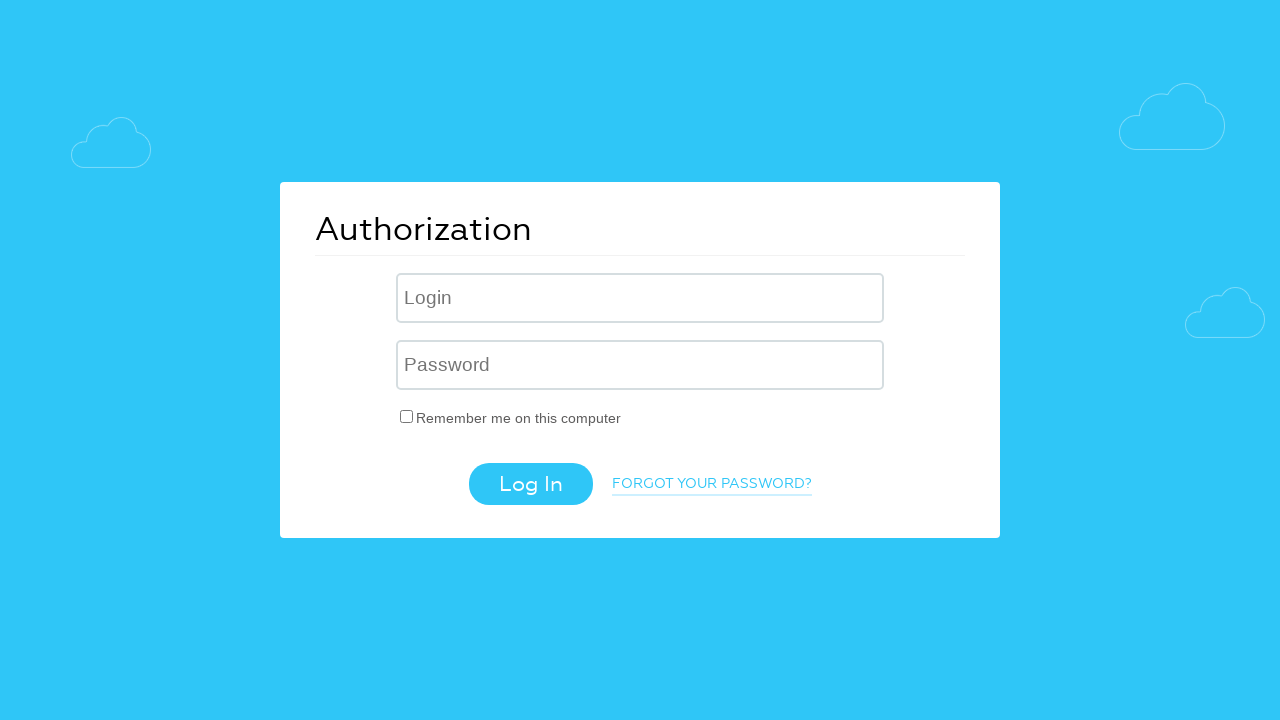

Located login button using CSS selector input[type='submit']
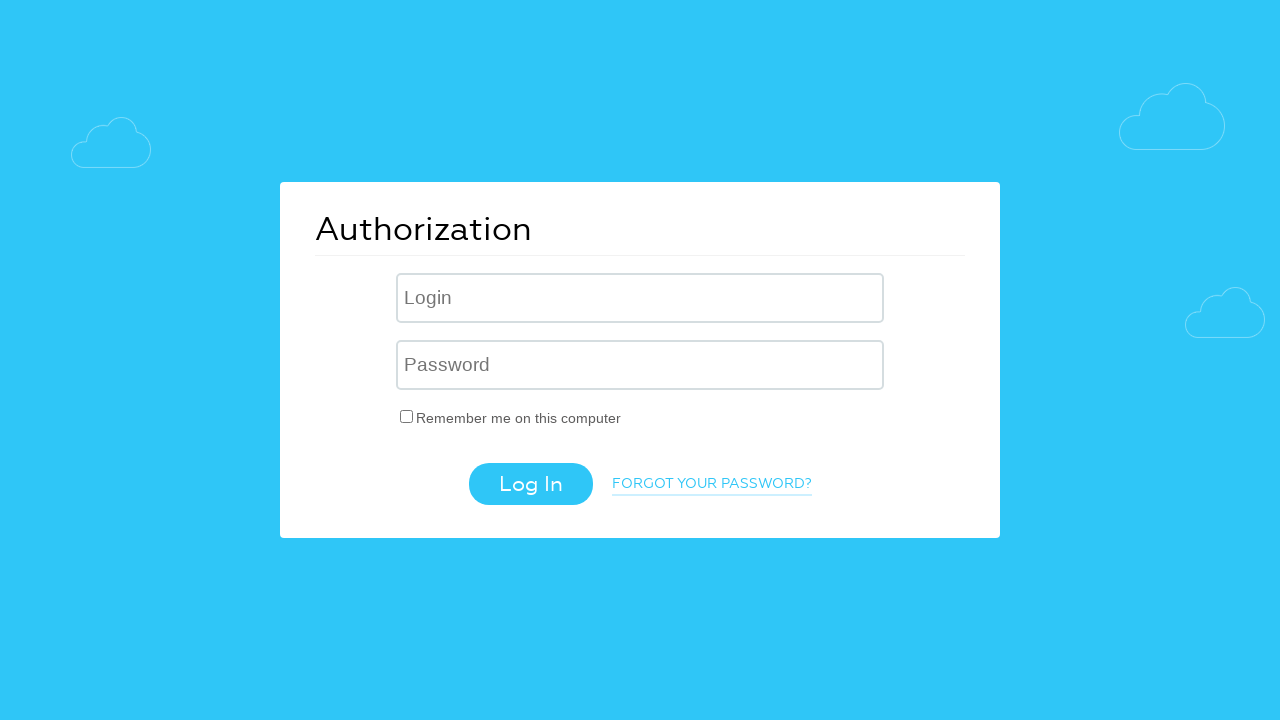

Retrieved 'value' attribute from login button
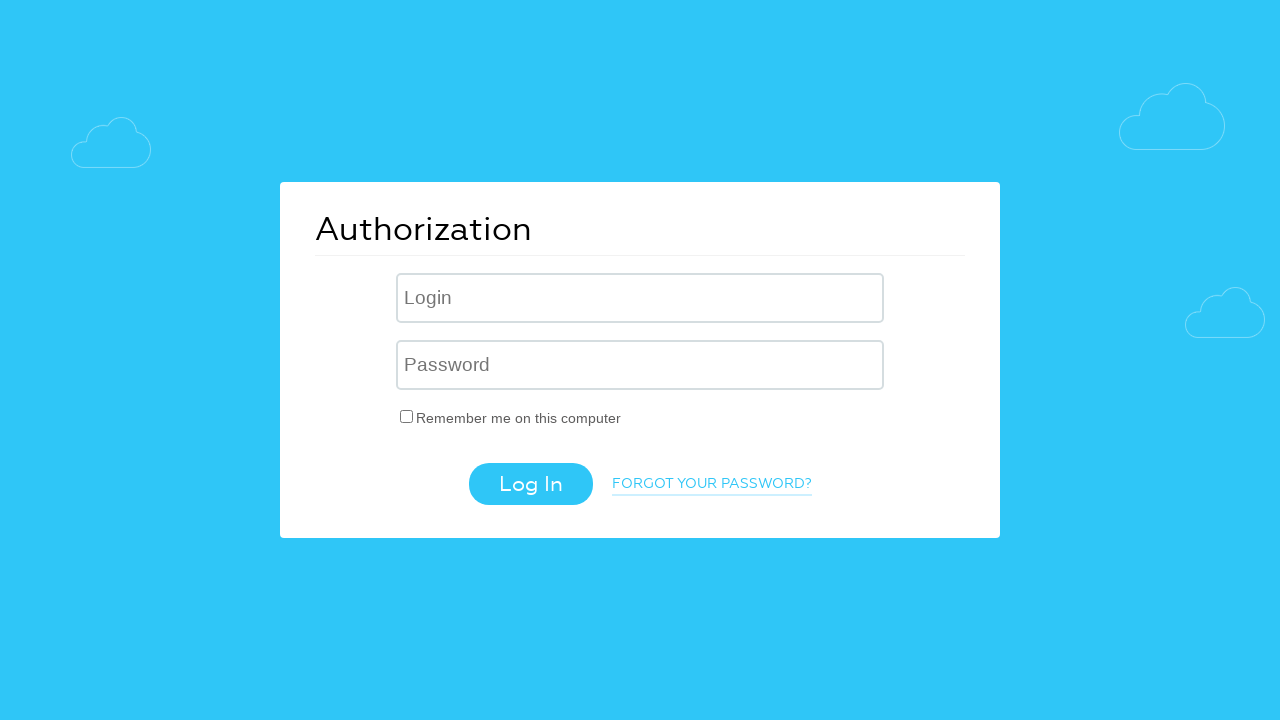

Verified login button text equals 'Log In'
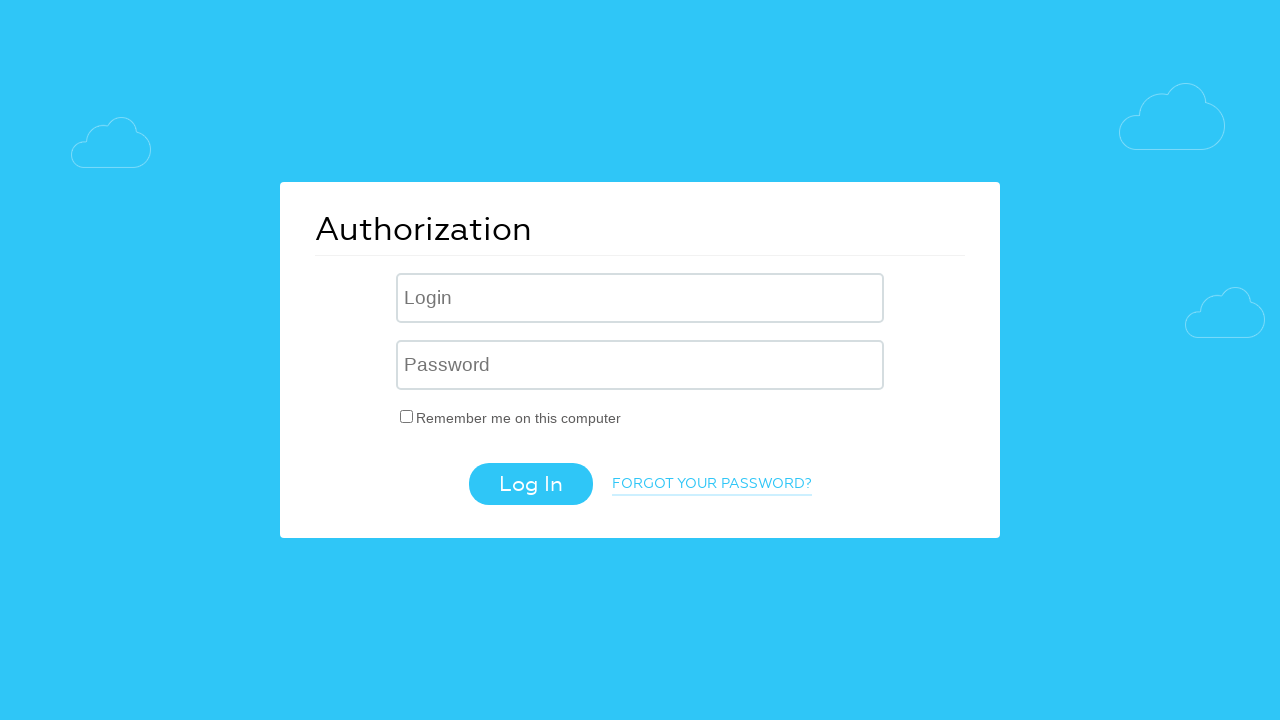

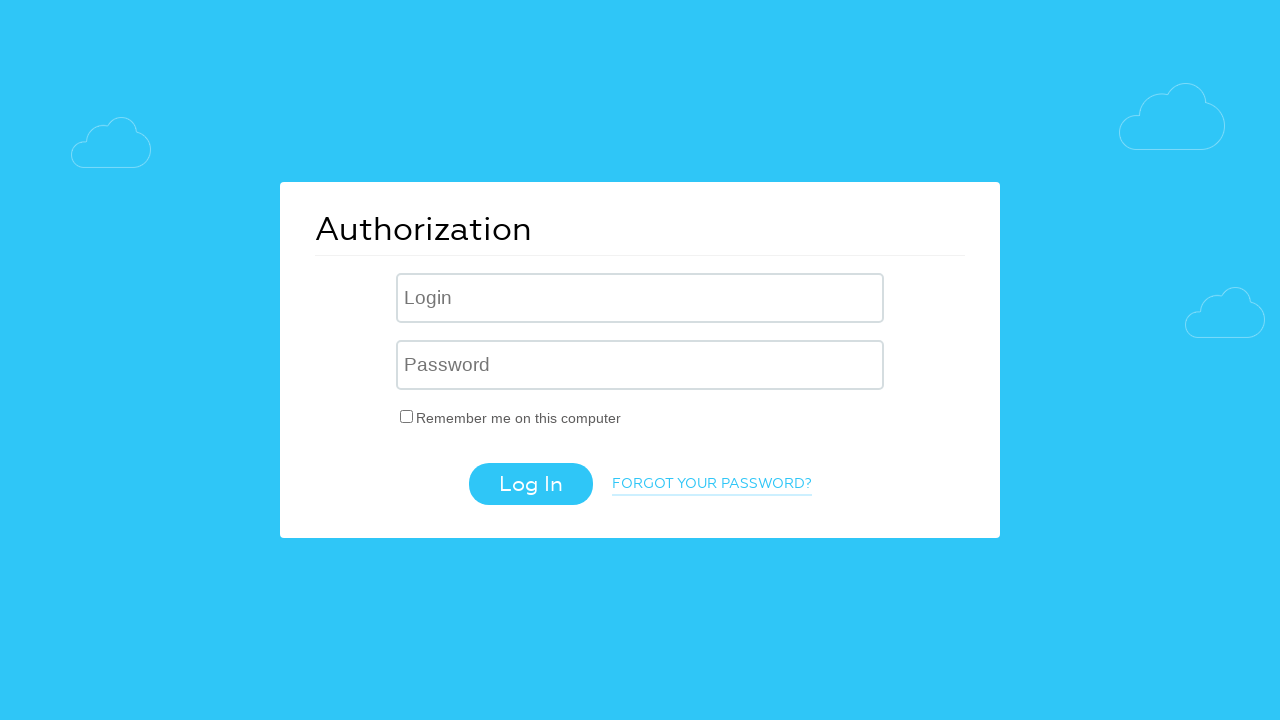